Tests clearing completed tasks from the Completed filter view

Starting URL: https://todomvc4tasj.herokuapp.com/

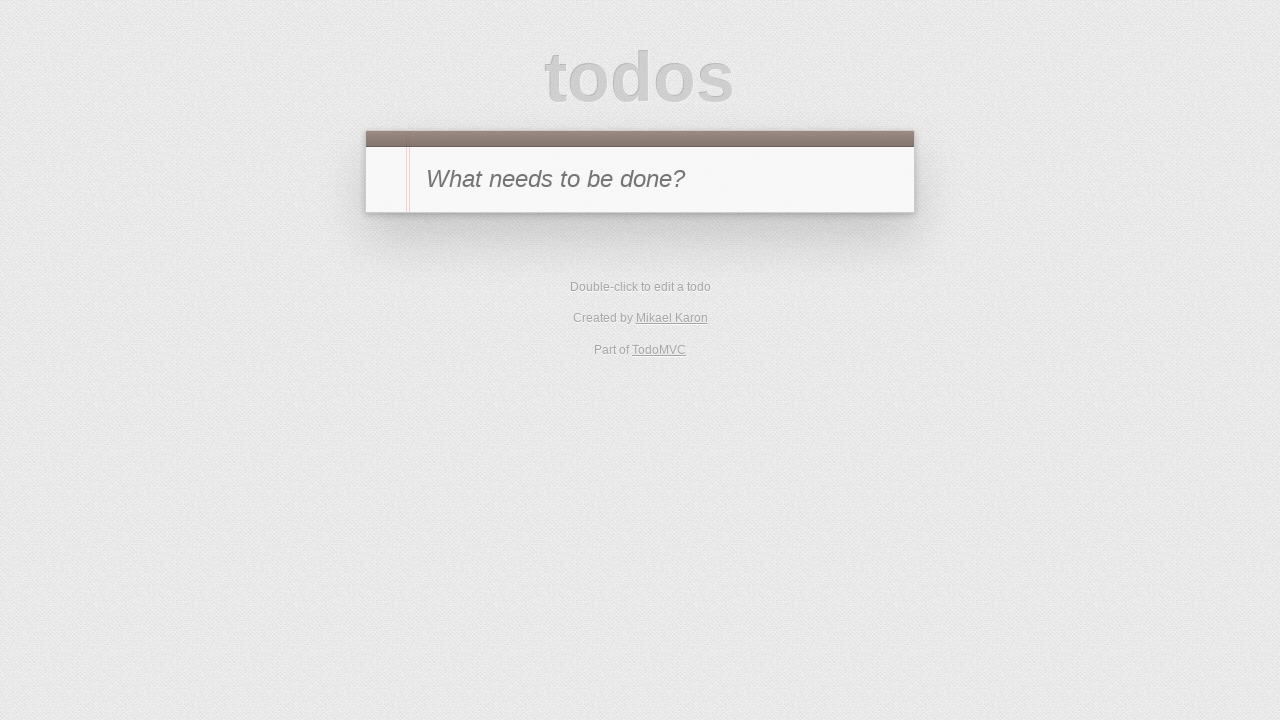

Set localStorage with two completed tasks
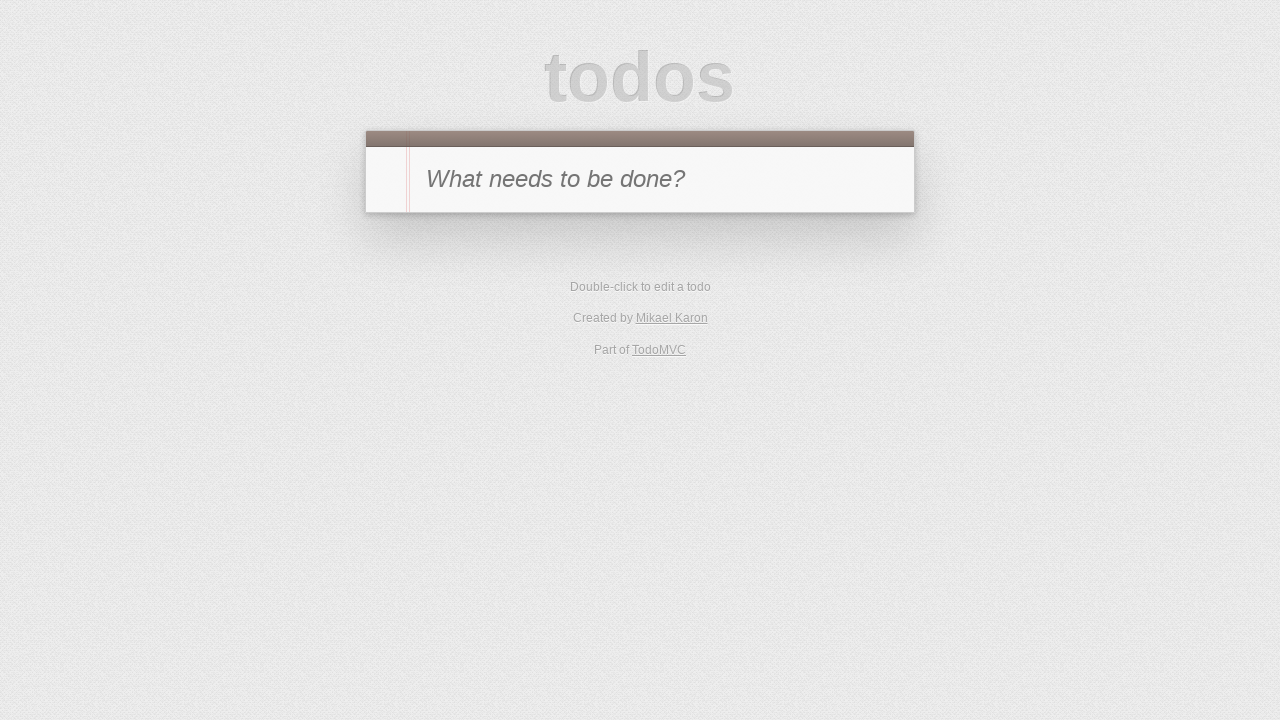

Reloaded page to display initial todos
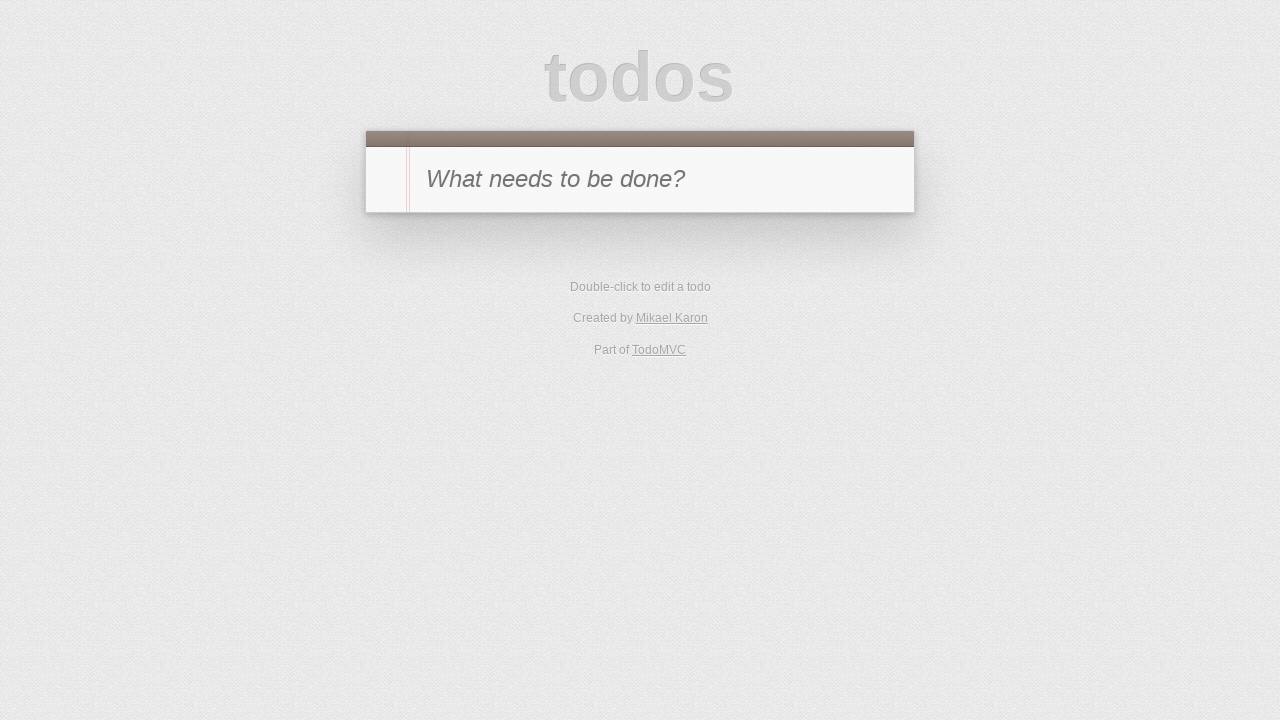

Clicked Completed filter to view completed tasks at (676, 351) on [href='#/completed']
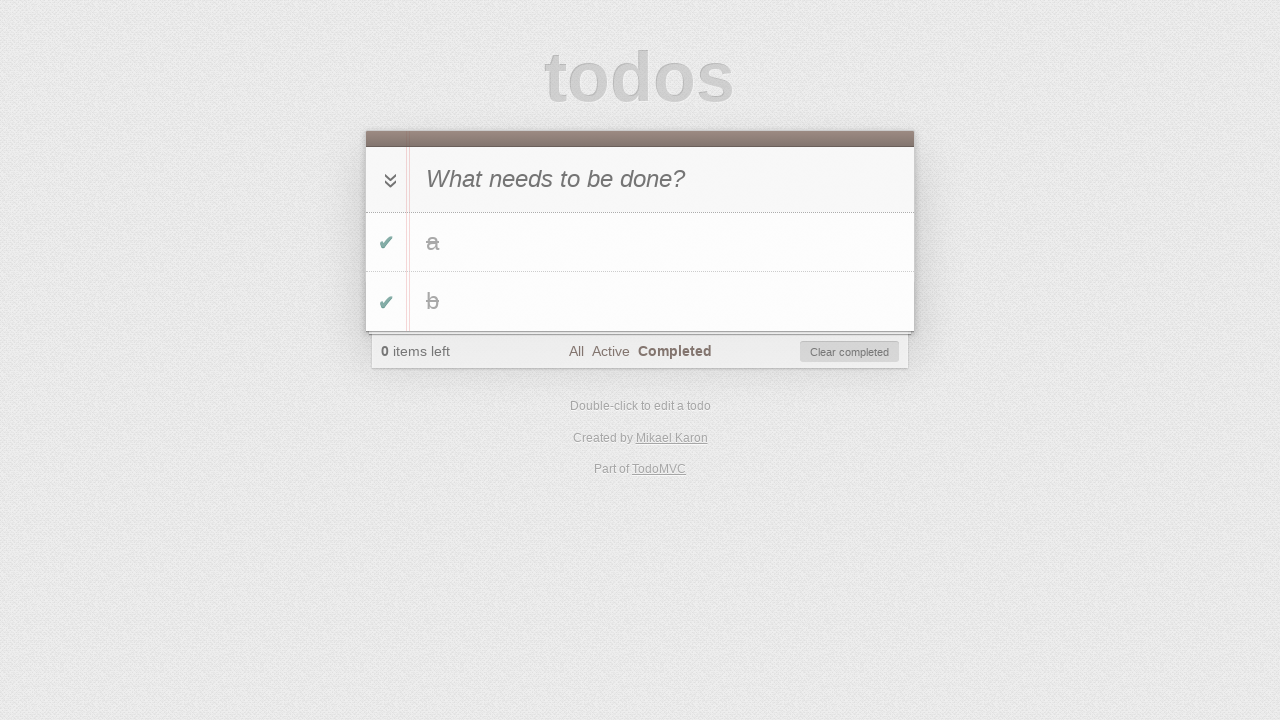

Clicked Clear Completed button at (850, 352) on #clear-completed
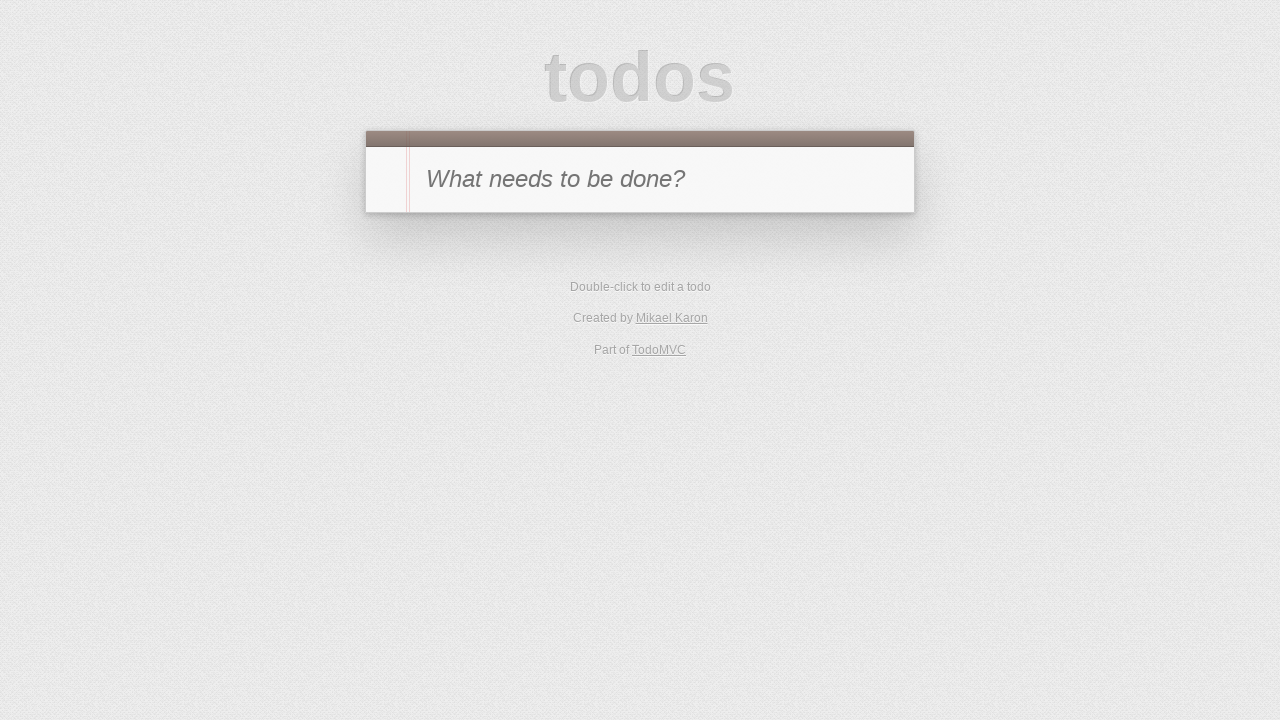

Verified that all completed tasks have been cleared
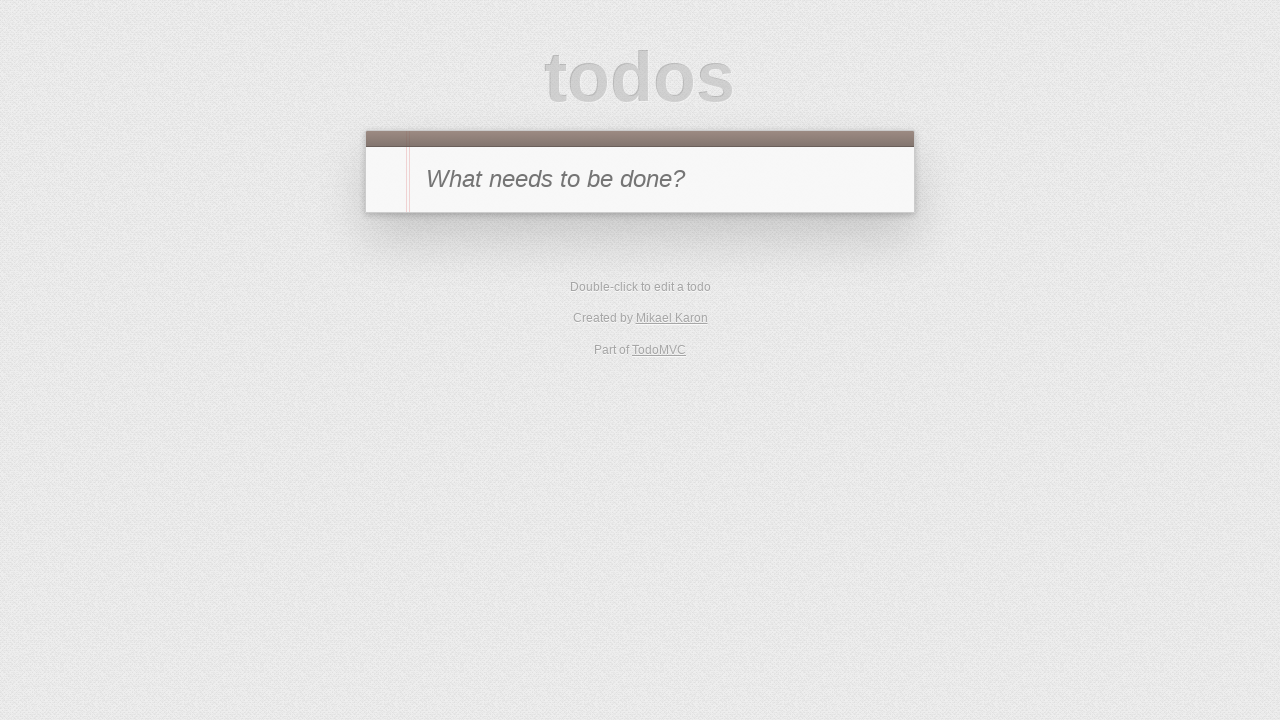

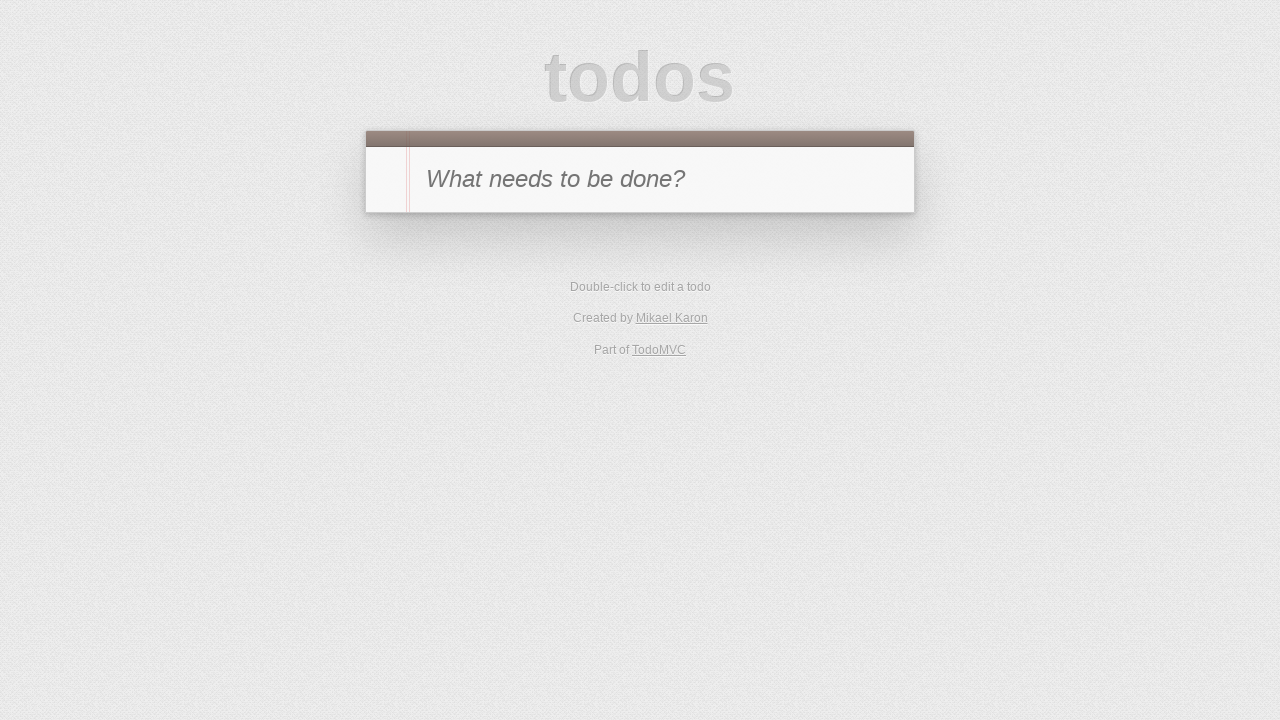